Tests modal popup by launching it and submitting without checking the checkbox, verifying None result

Starting URL: https://www.qa-practice.com/elements/popup/modal

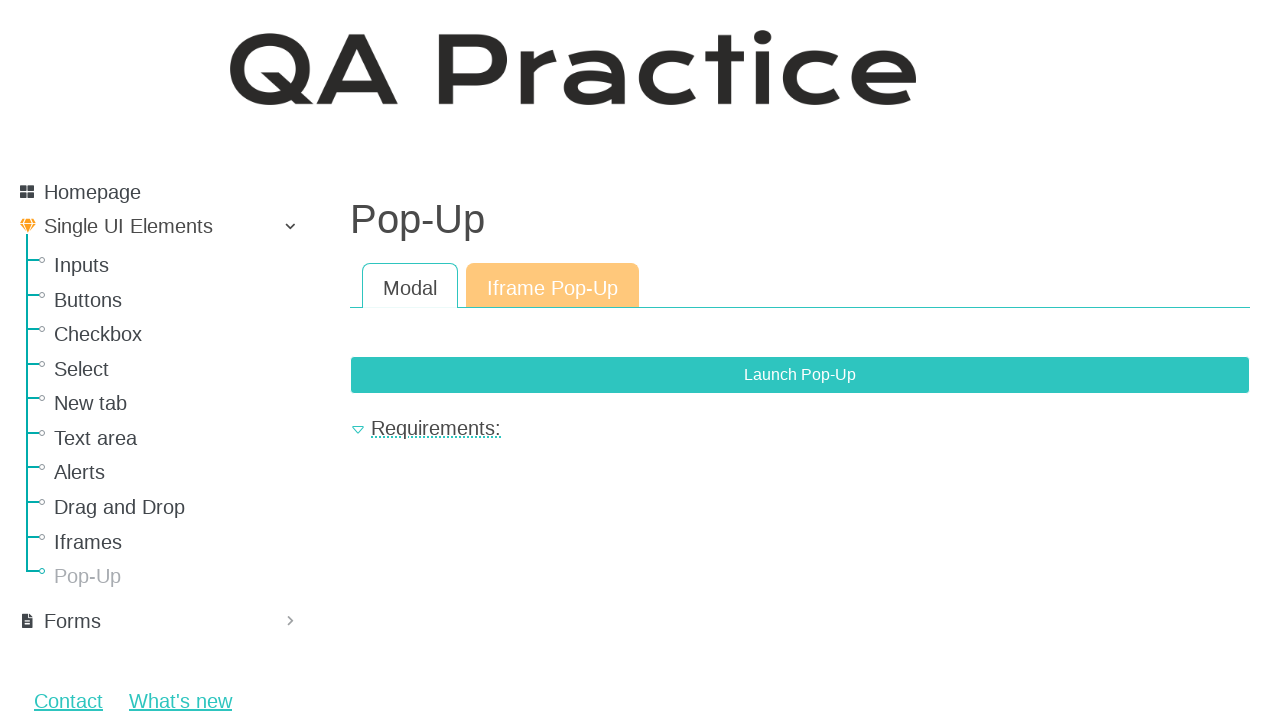

Clicked button to launch modal popup at (800, 375) on button[data-bs-target="#exampleModal"]
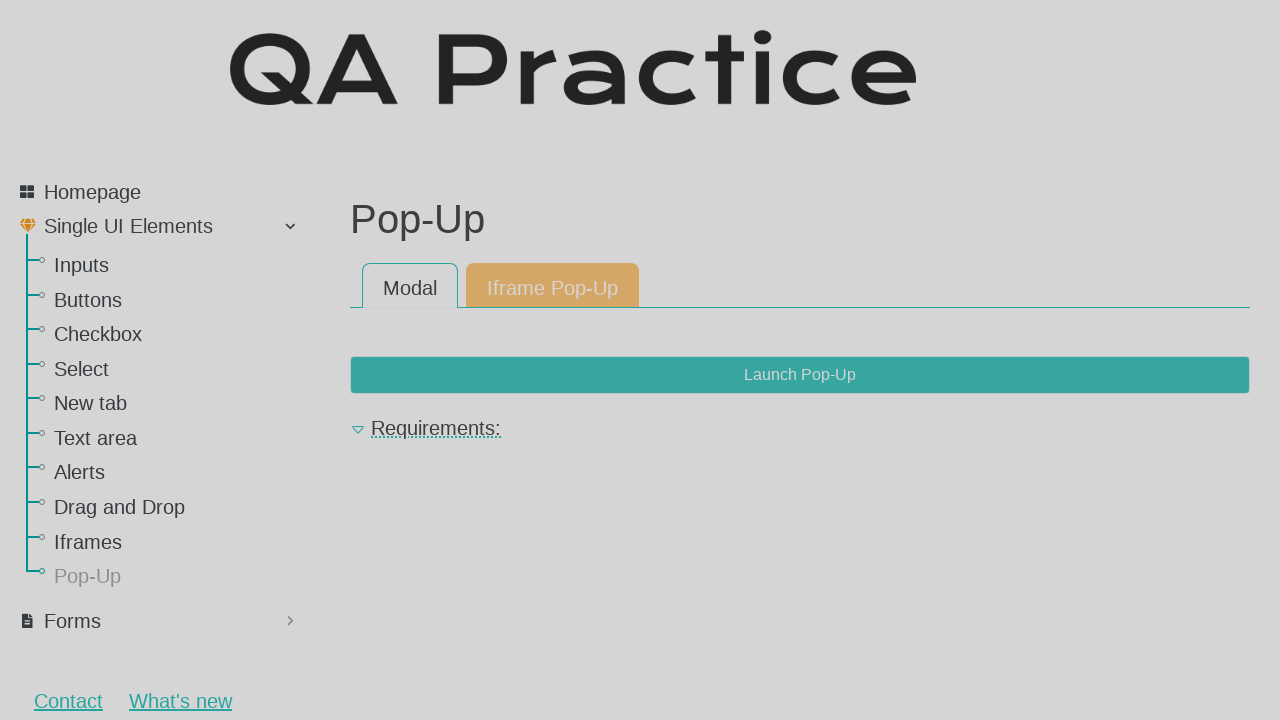

Clicked Send button without checking checkbox at (841, 450) on button[form="id-checkbox-form"]
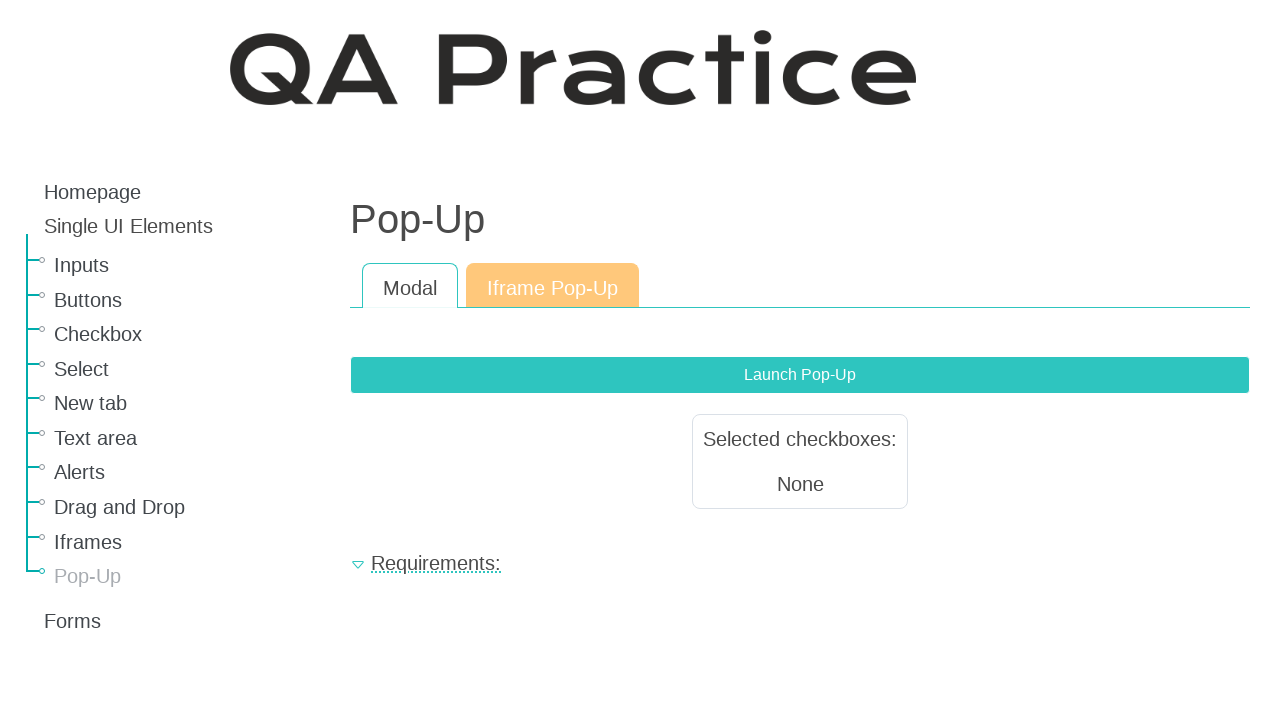

Result text appeared after form submission
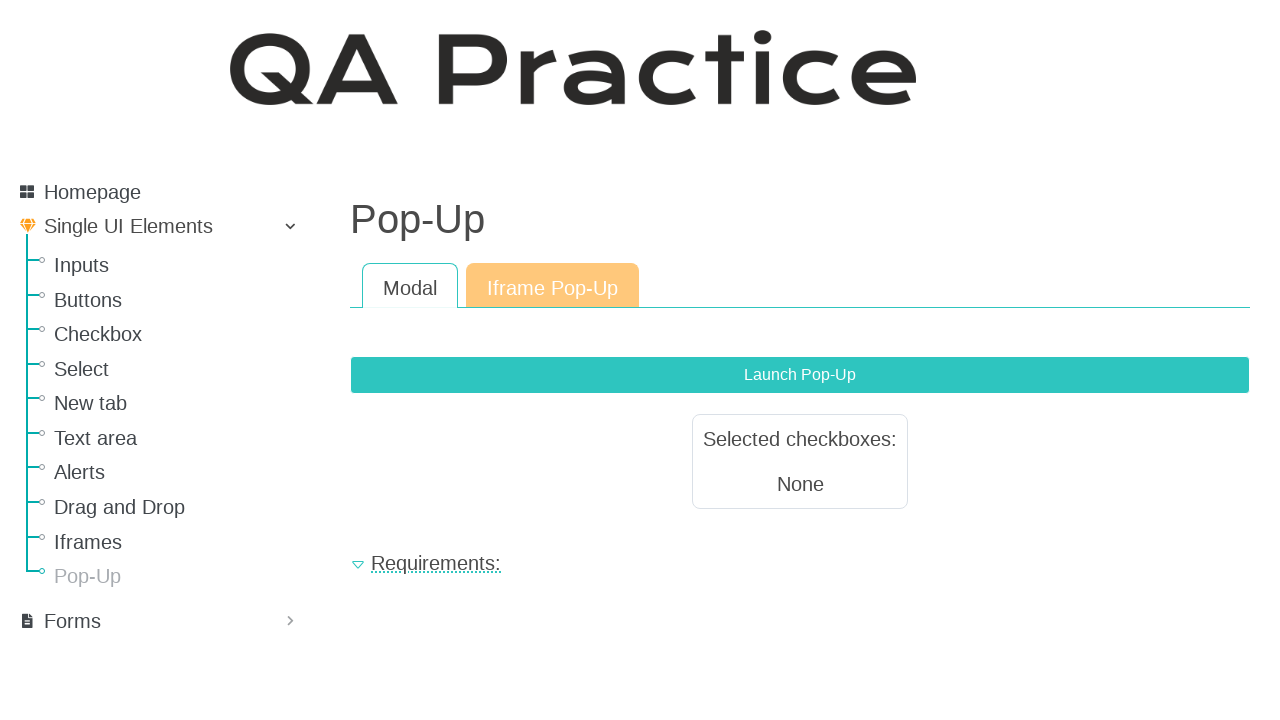

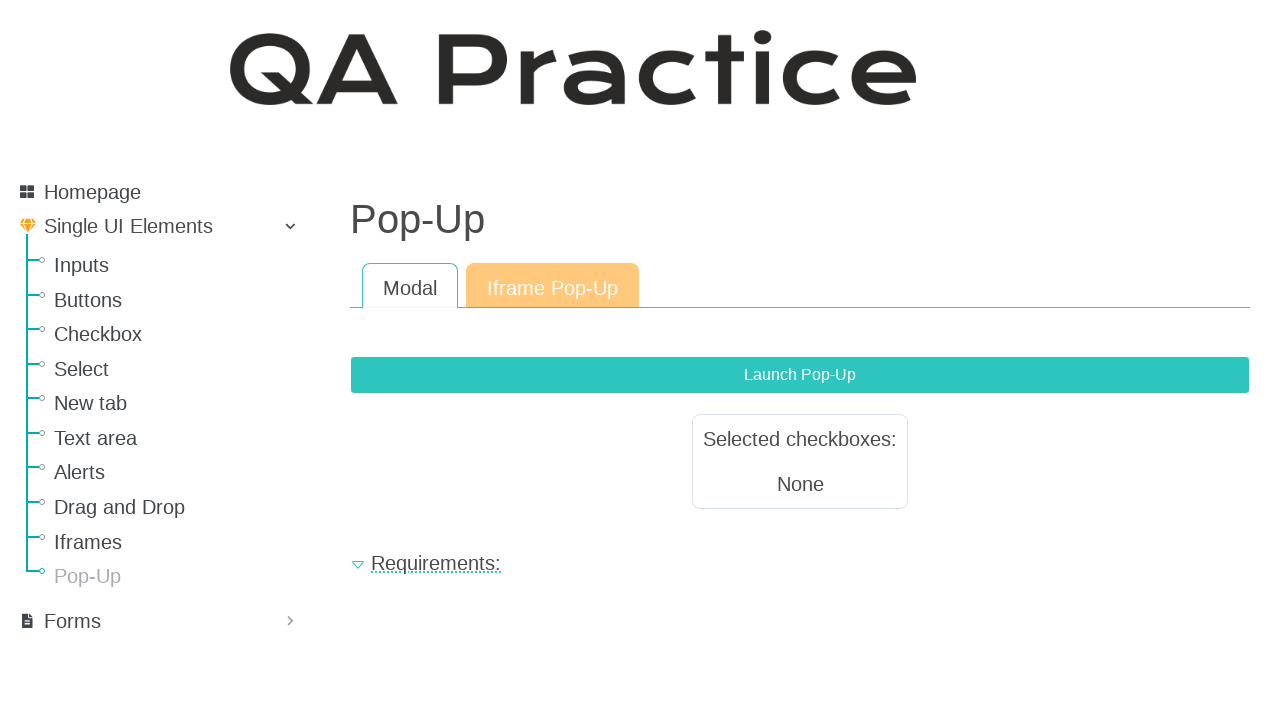